Tests dynamic control visibility by clicking a toggle button to hide and show a checkbox element

Starting URL: https://v1.training-support.net/selenium/dynamic-controls

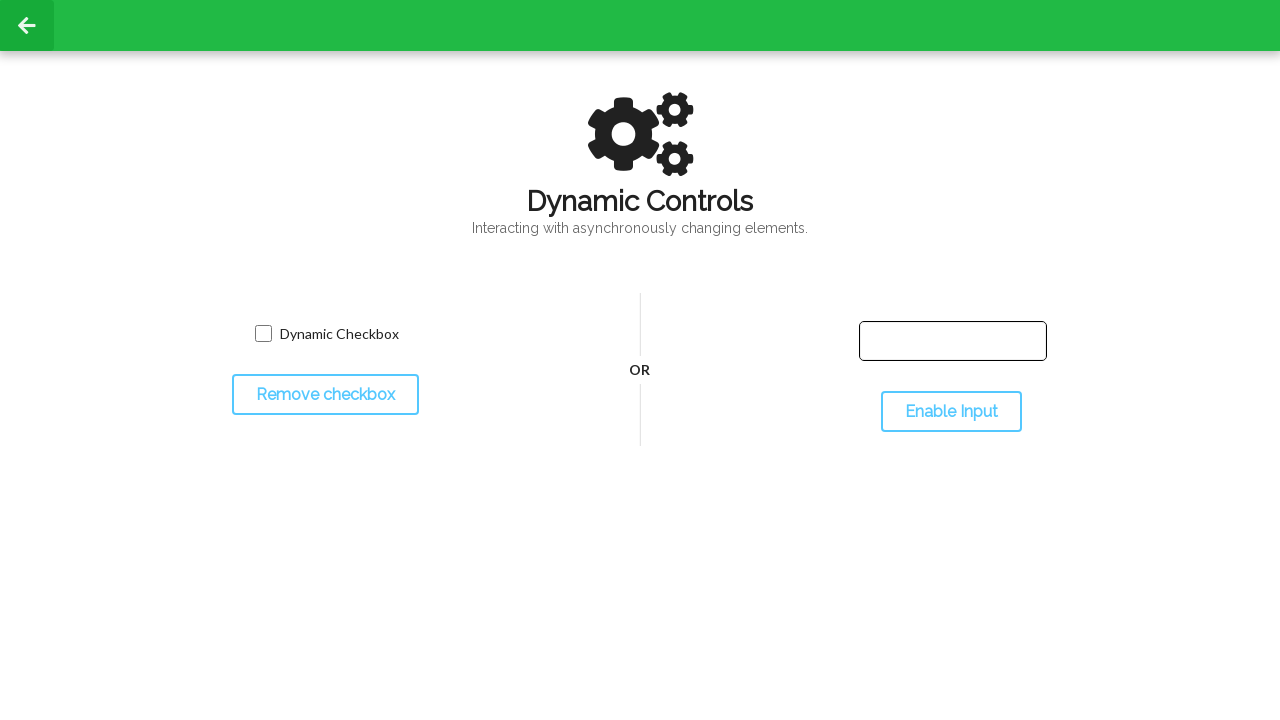

Clicked toggle button to hide checkbox at (325, 395) on #toggleCheckbox
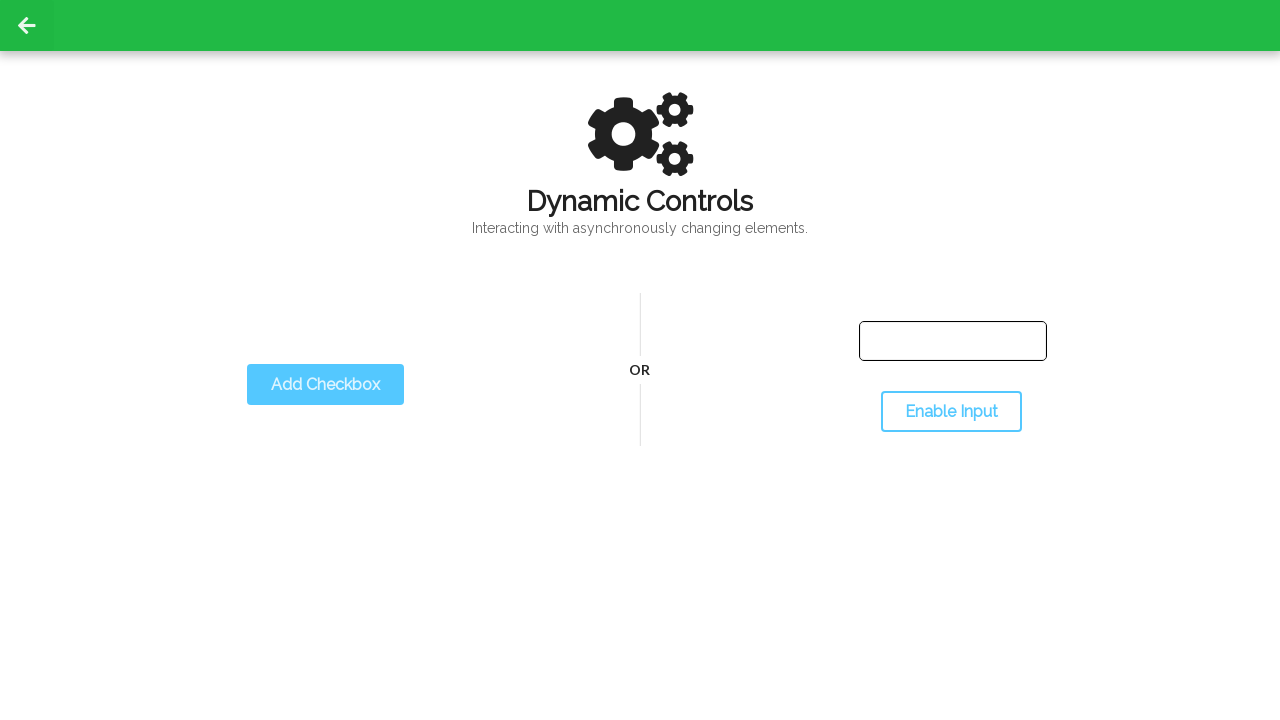

Checkbox disappeared after toggle
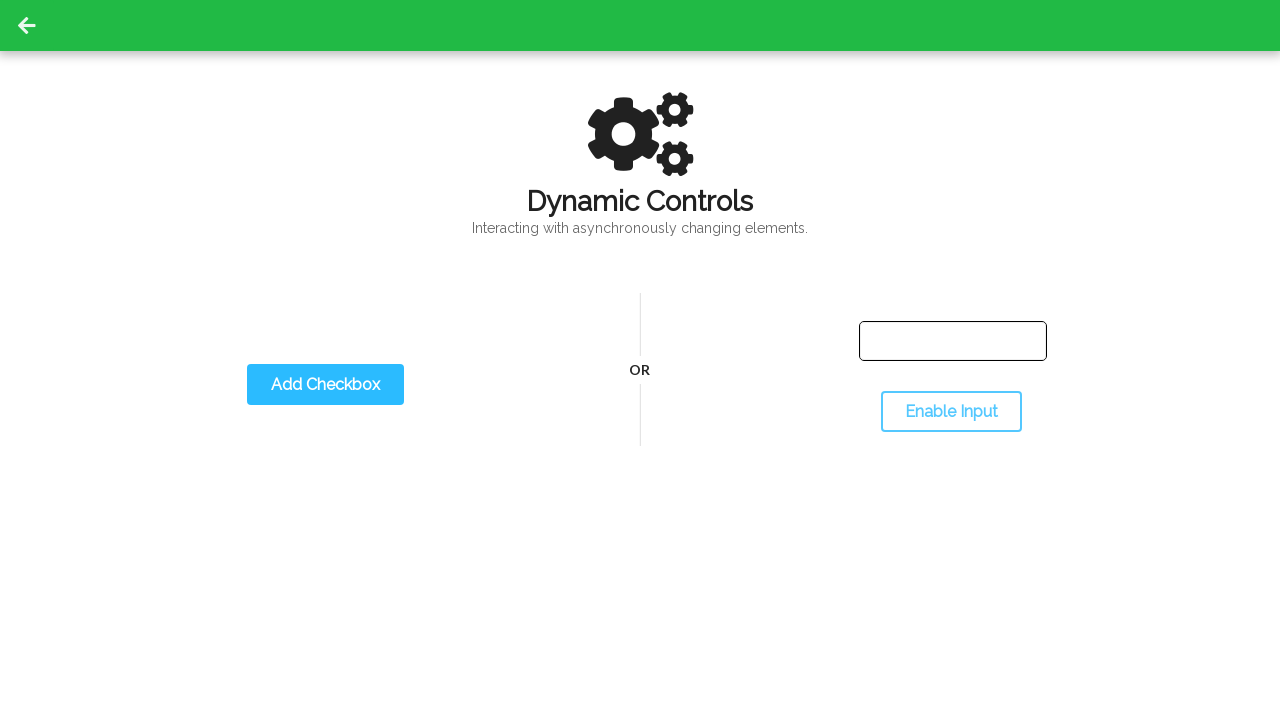

Clicked toggle button to show checkbox at (325, 385) on #toggleCheckbox
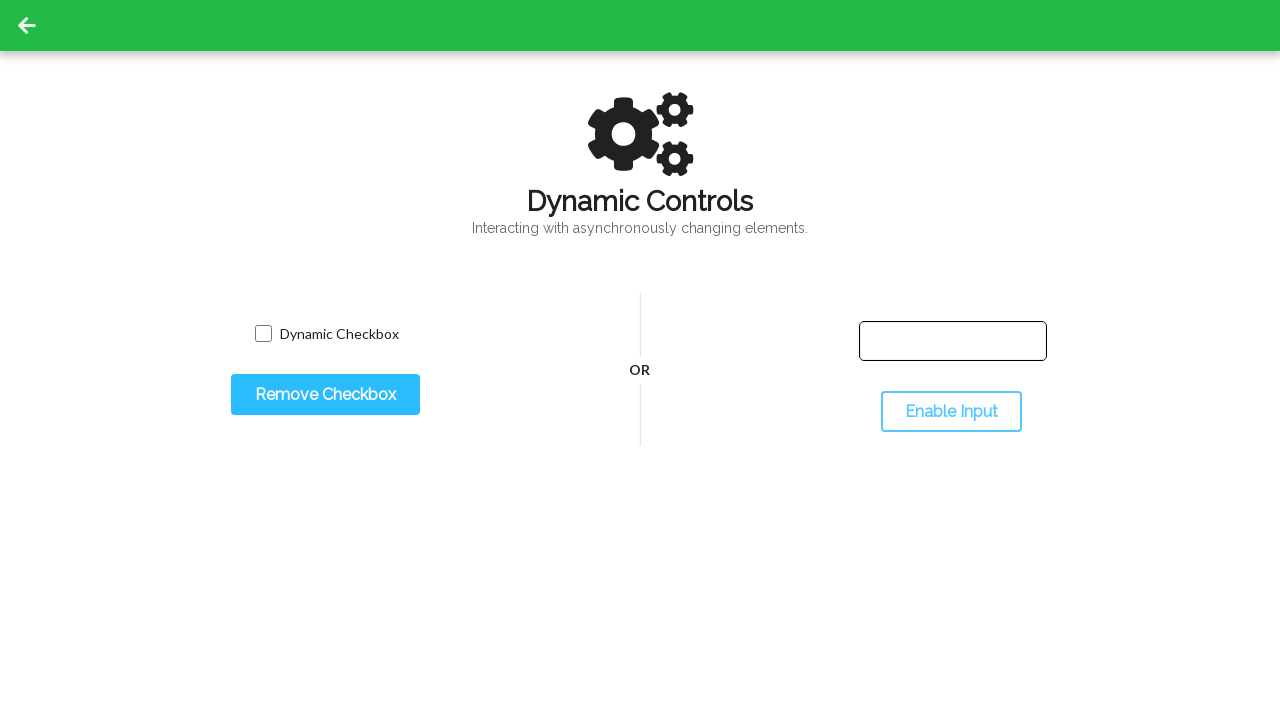

Checkbox reappeared after toggle
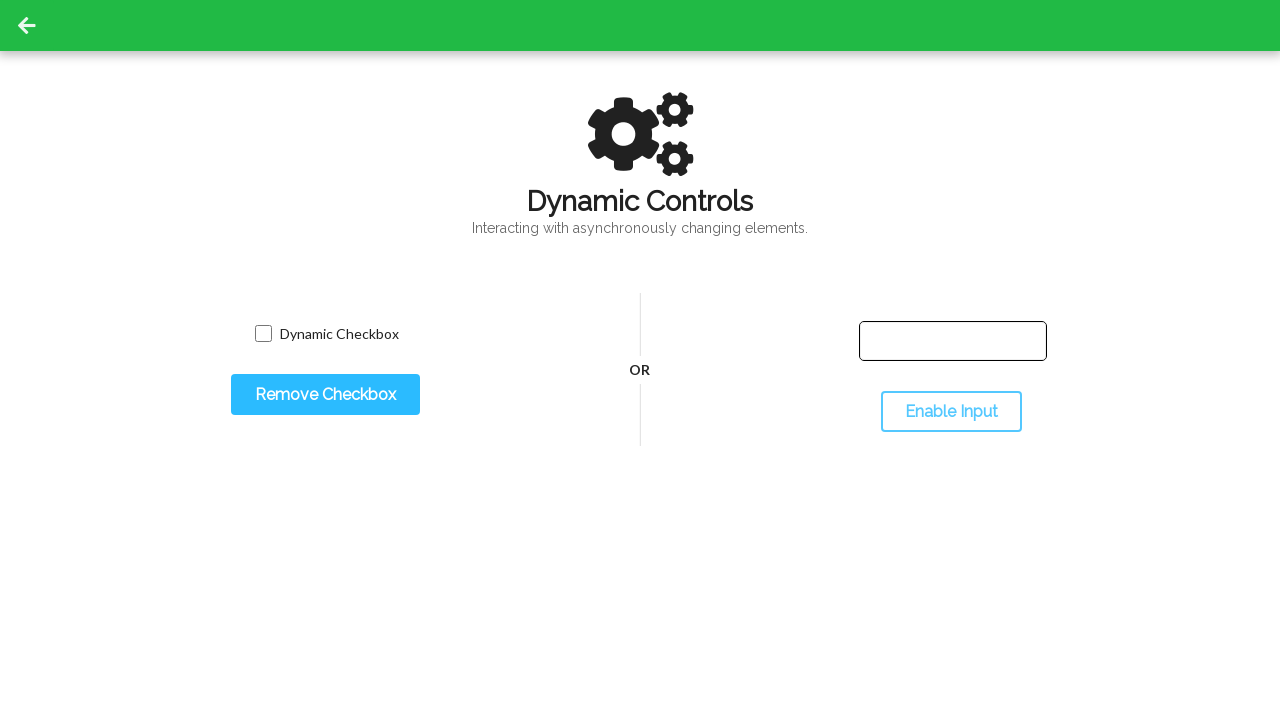

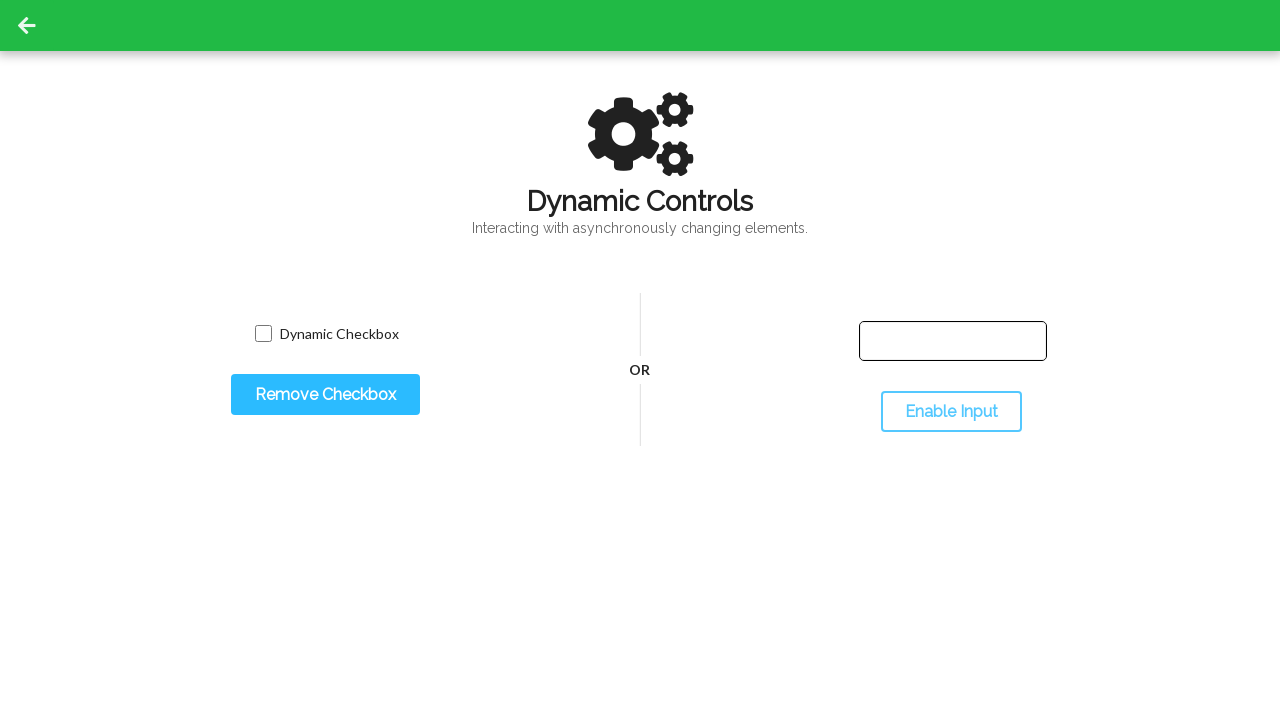